Tests frame handling functionality by navigating to the Alerts, Frame & Windows section, clicking on Frames, and extracting header text from two different iframes using different locator strategies.

Starting URL: https://demoqa.com/

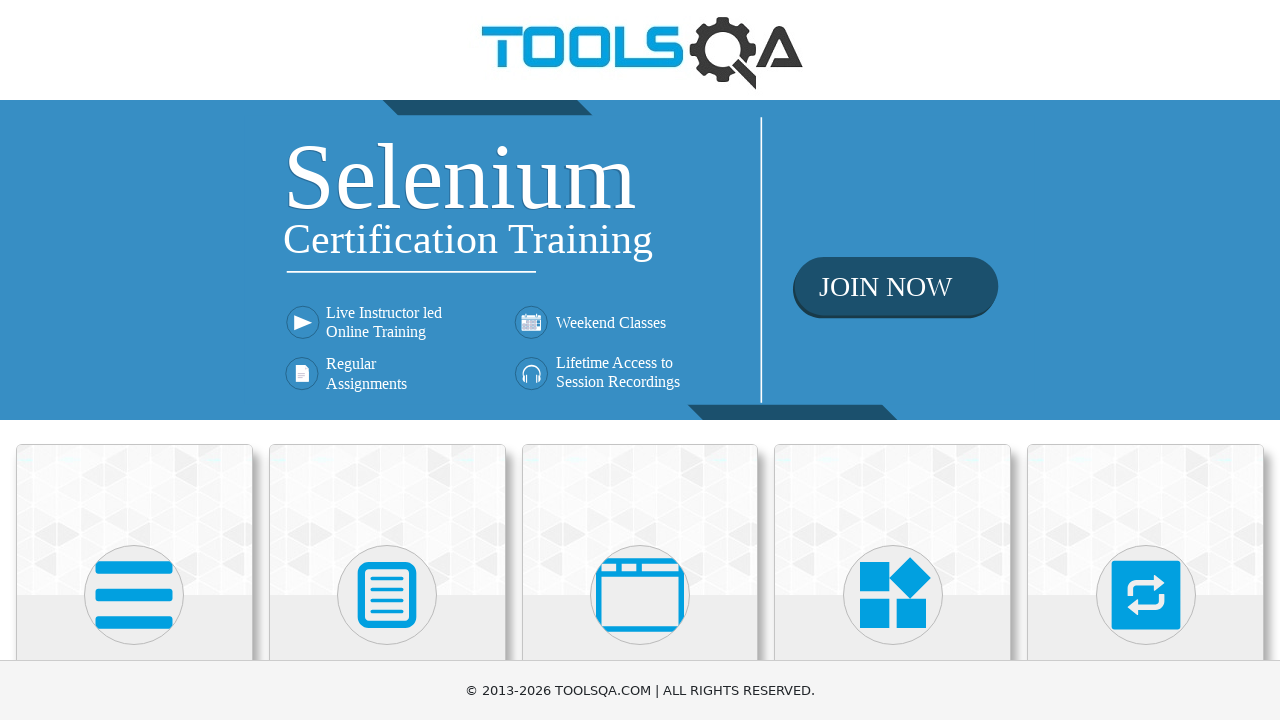

Clicked on 'Alerts, Frame & Windows' category at (640, 360) on text=Alerts, Frame & Windows
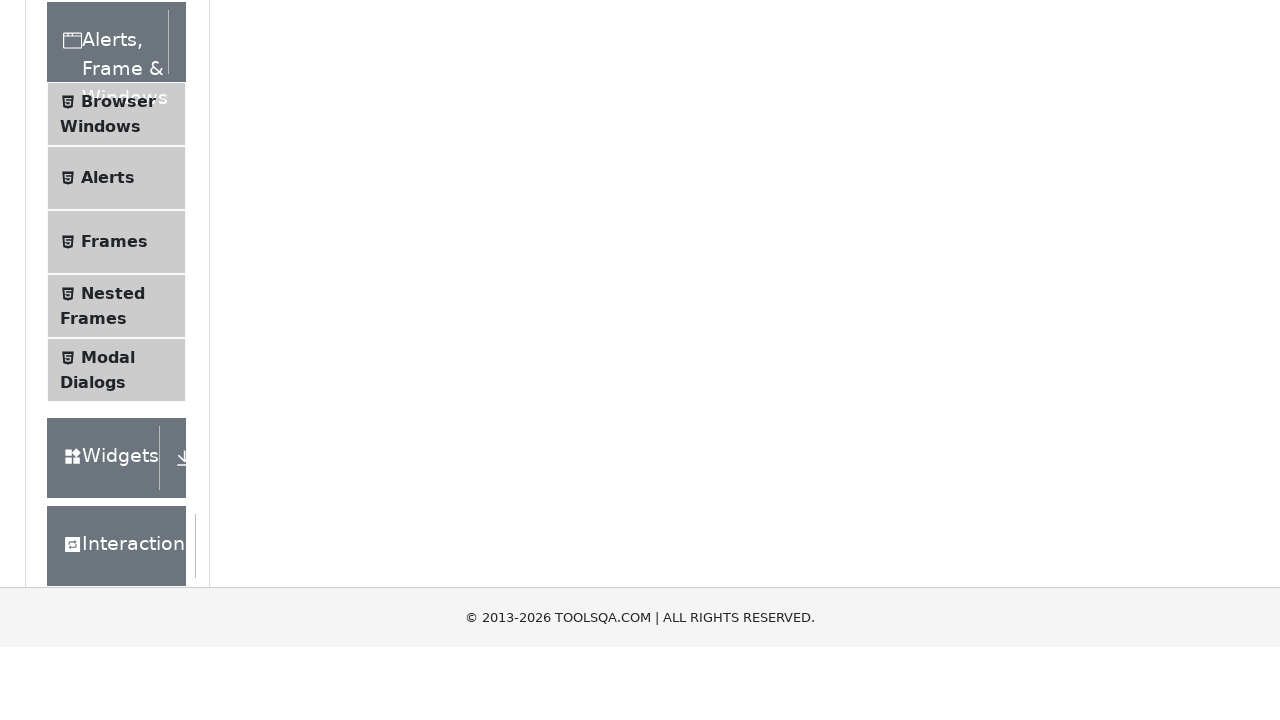

Clicked on 'Frames' menu item at (114, 565) on text=Frames >> nth=0
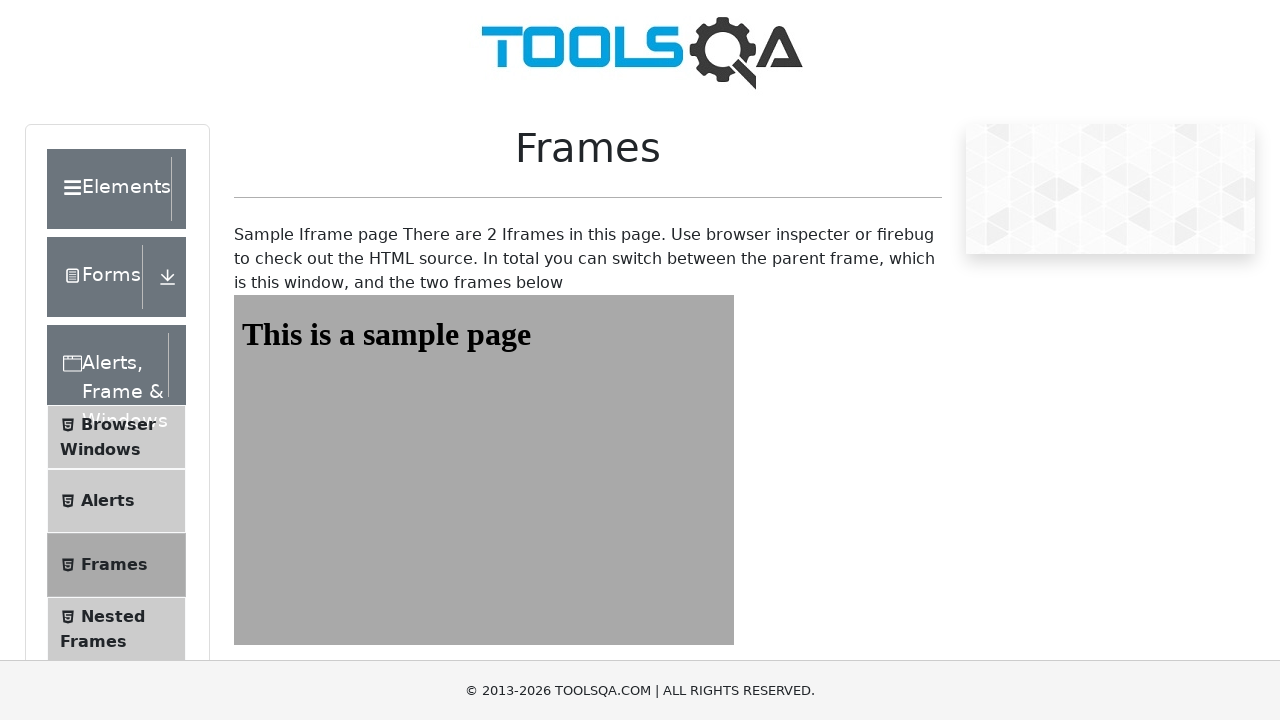

Extracted header text from iframe#frame1: This is a sample page
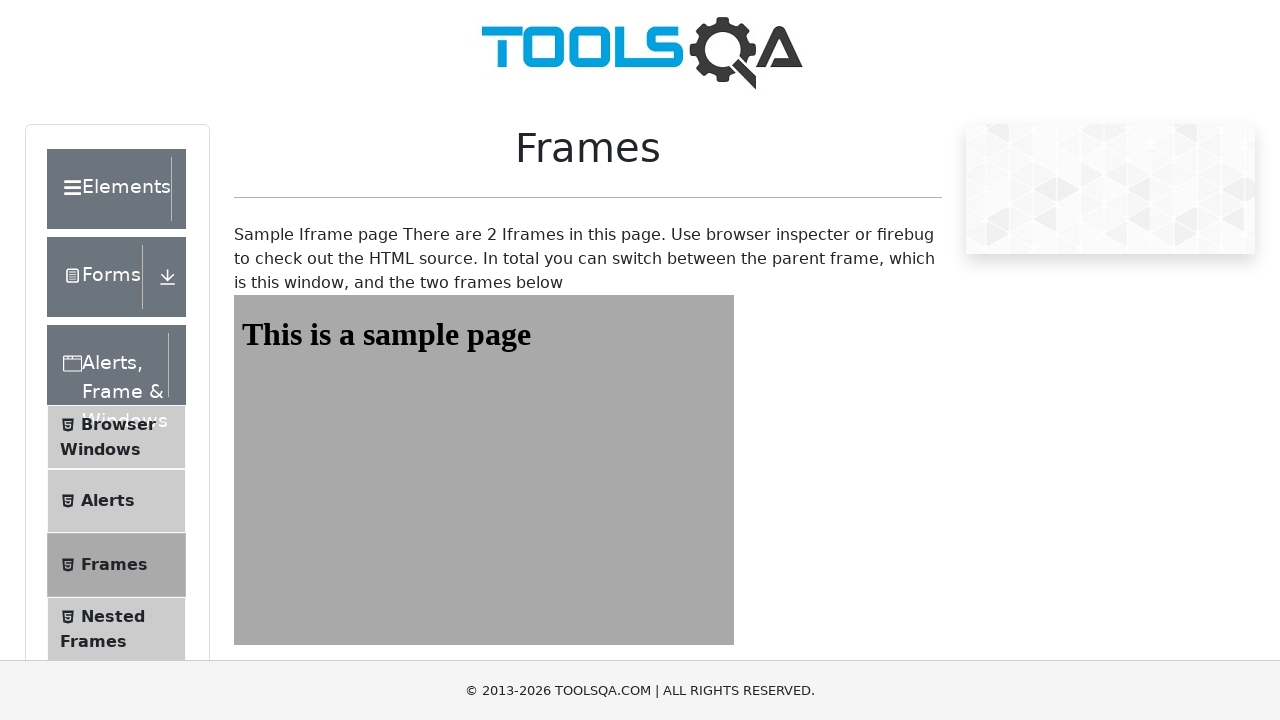

Extracted header text from iframe#frame2: This is a sample page
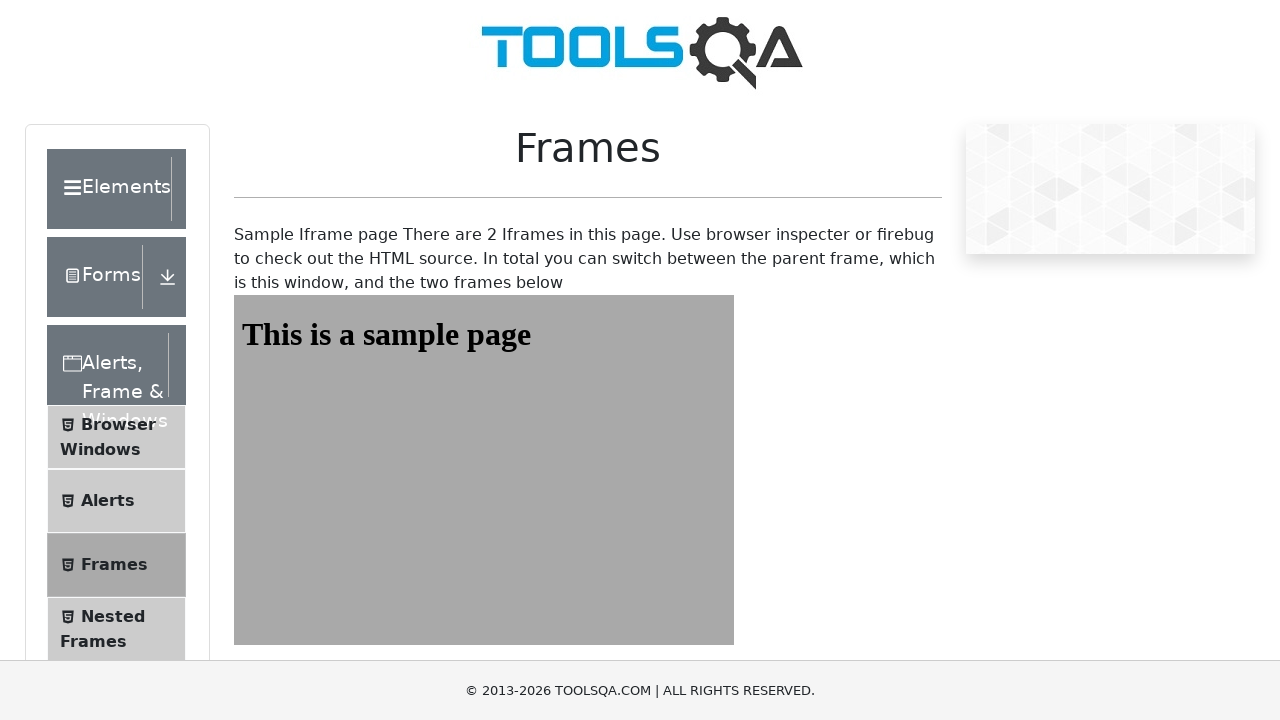

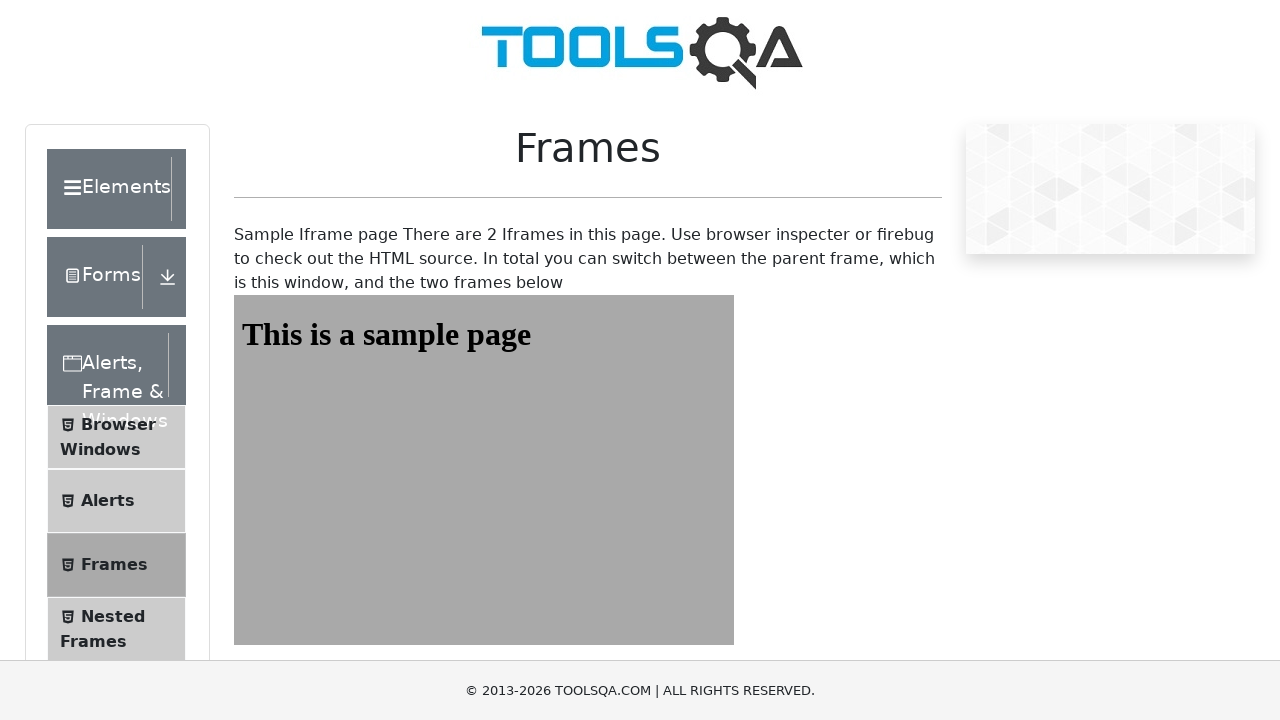